Tests that the clear completed button displays correct text

Starting URL: https://demo.playwright.dev/todomvc

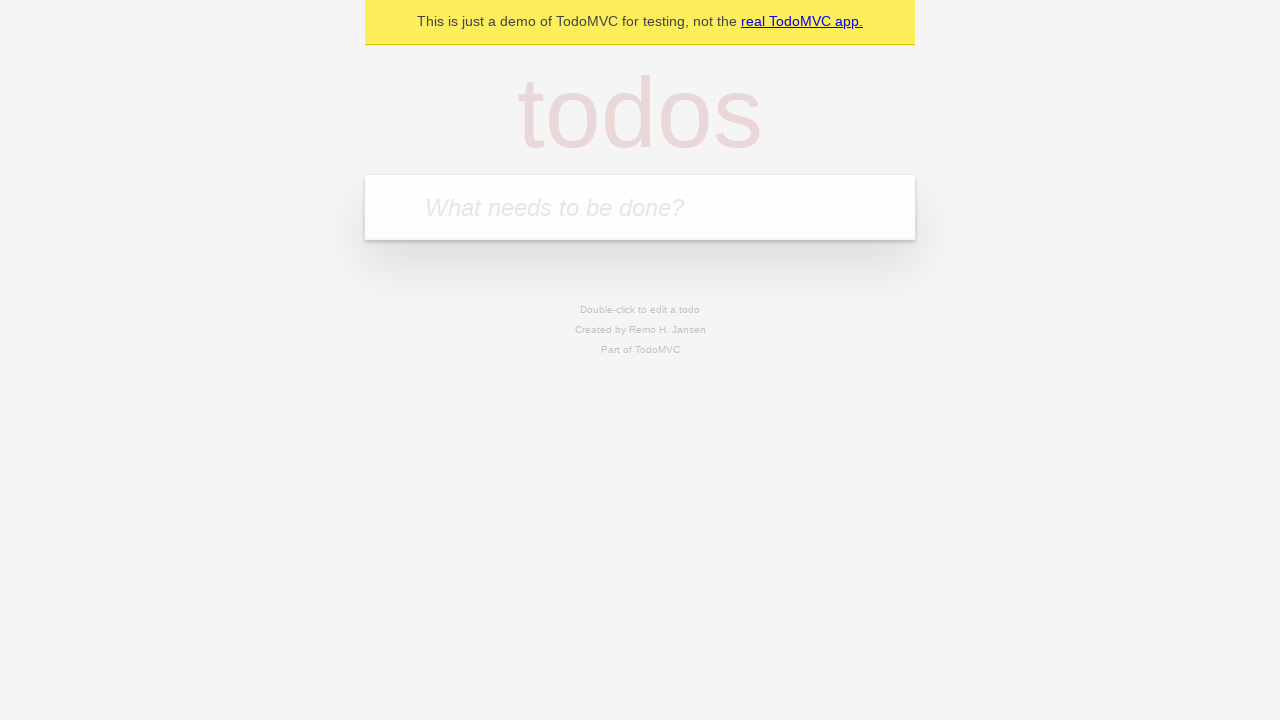

Filled new todo input with 'buy some cheese' on .new-todo
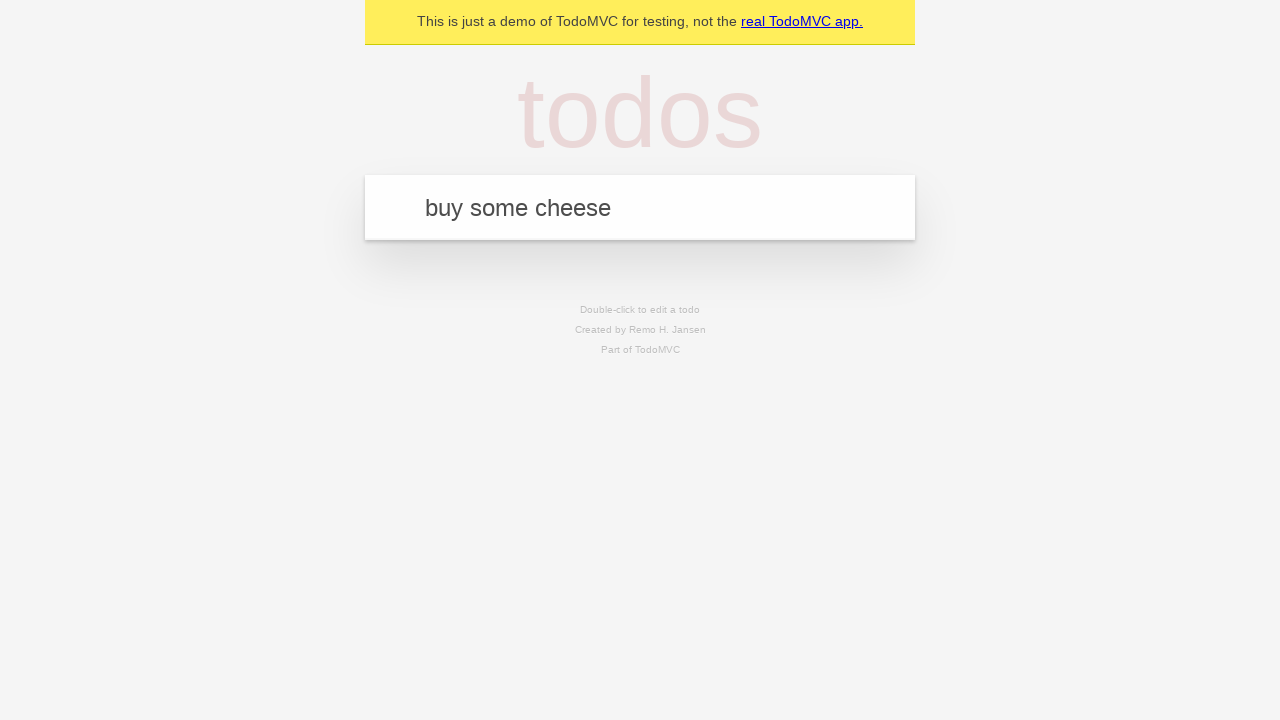

Pressed Enter to add first todo on .new-todo
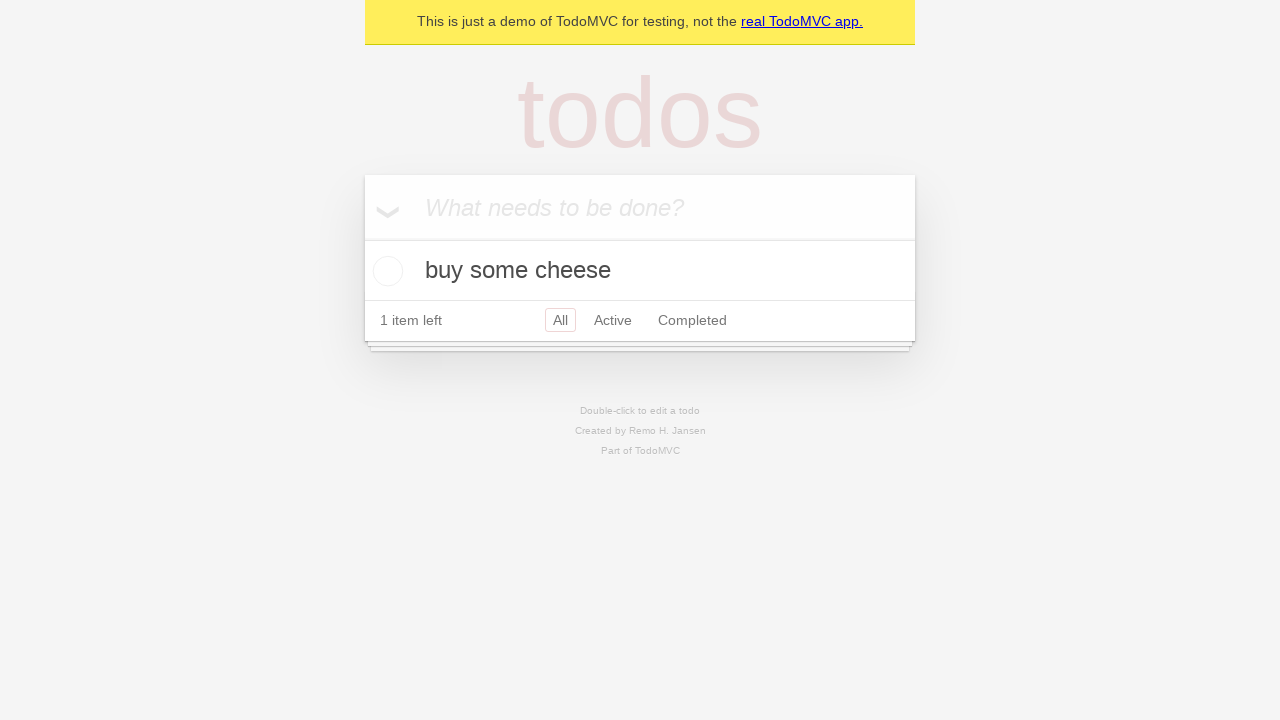

Filled new todo input with 'feed the cat' on .new-todo
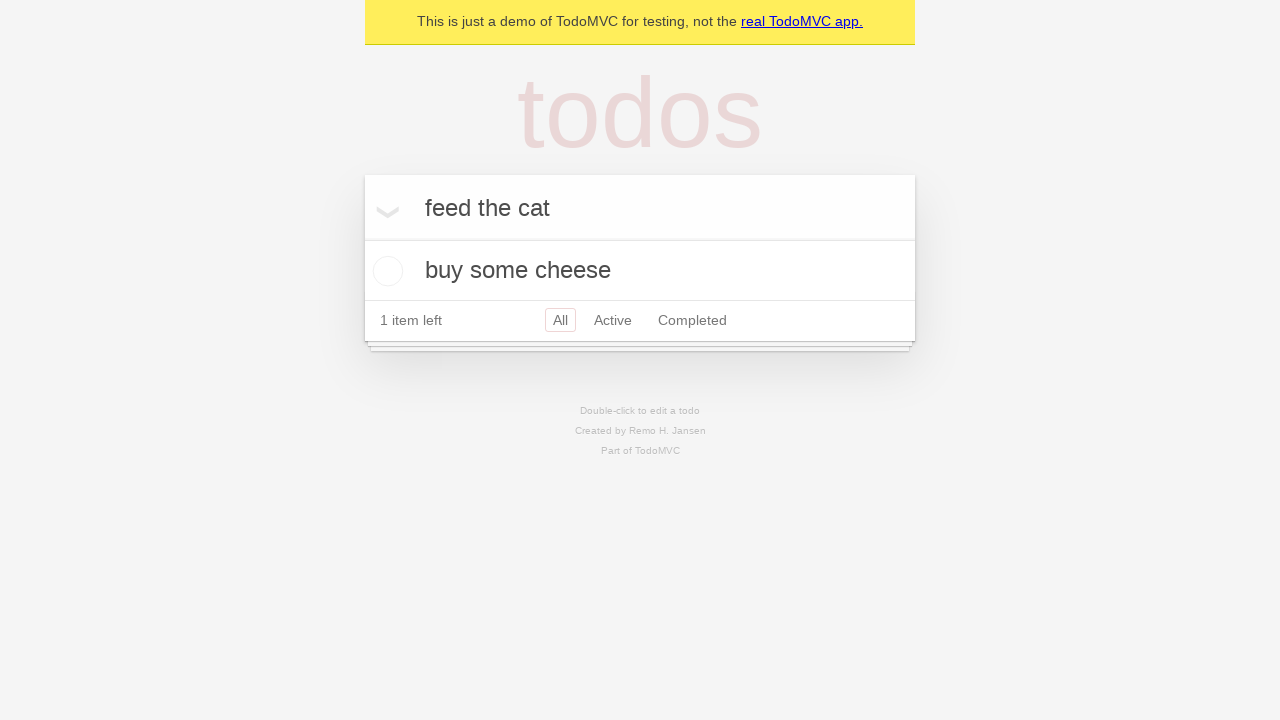

Pressed Enter to add second todo on .new-todo
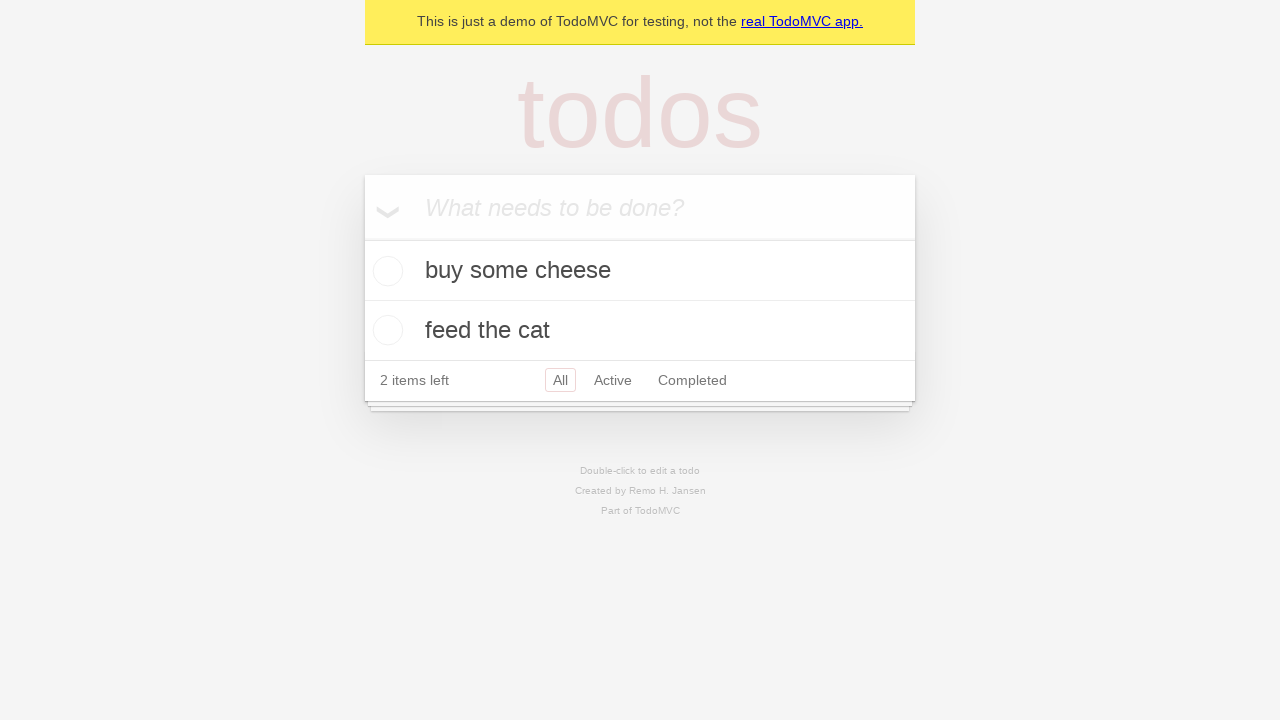

Filled new todo input with 'book a doctors appointment' on .new-todo
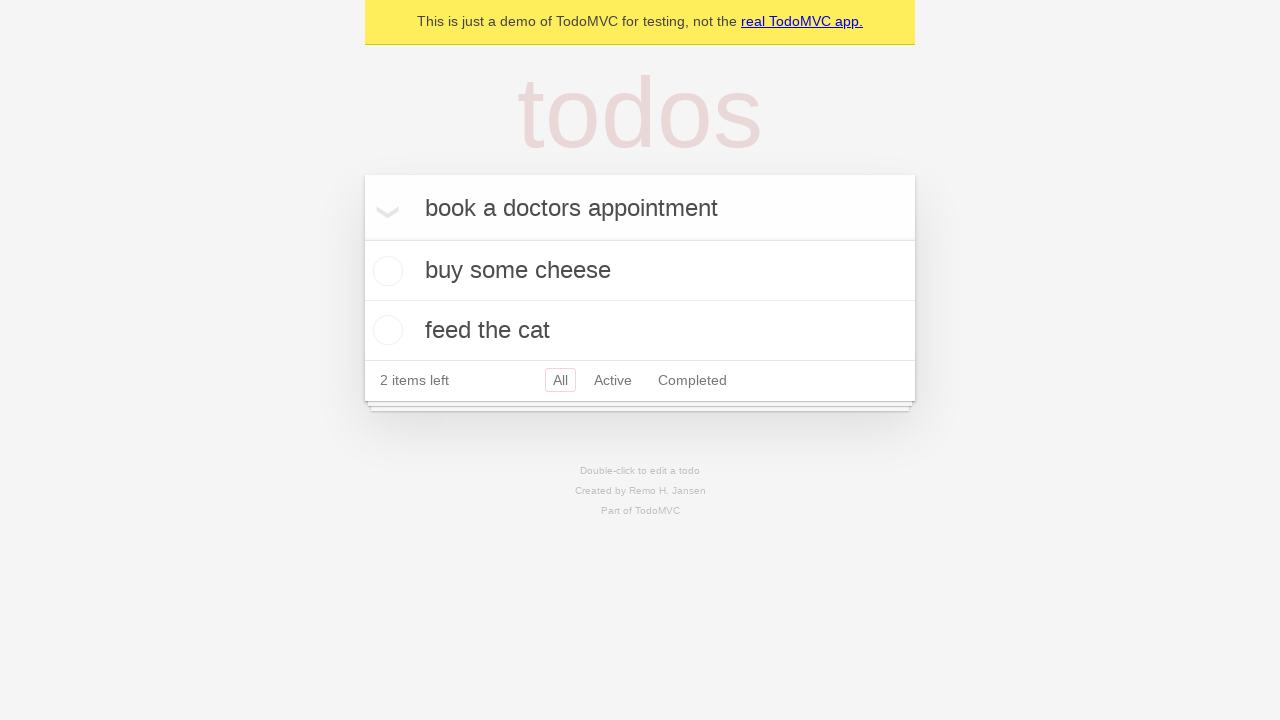

Pressed Enter to add third todo on .new-todo
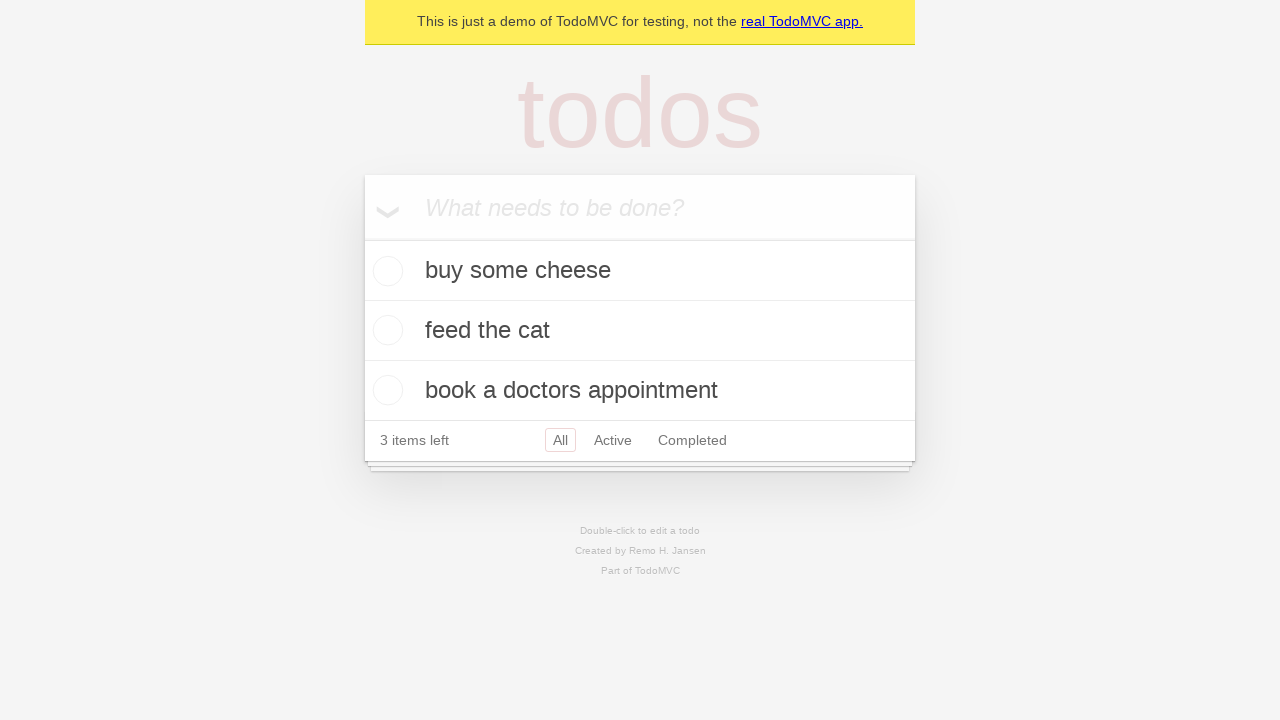

Waited for all three todos to be displayed
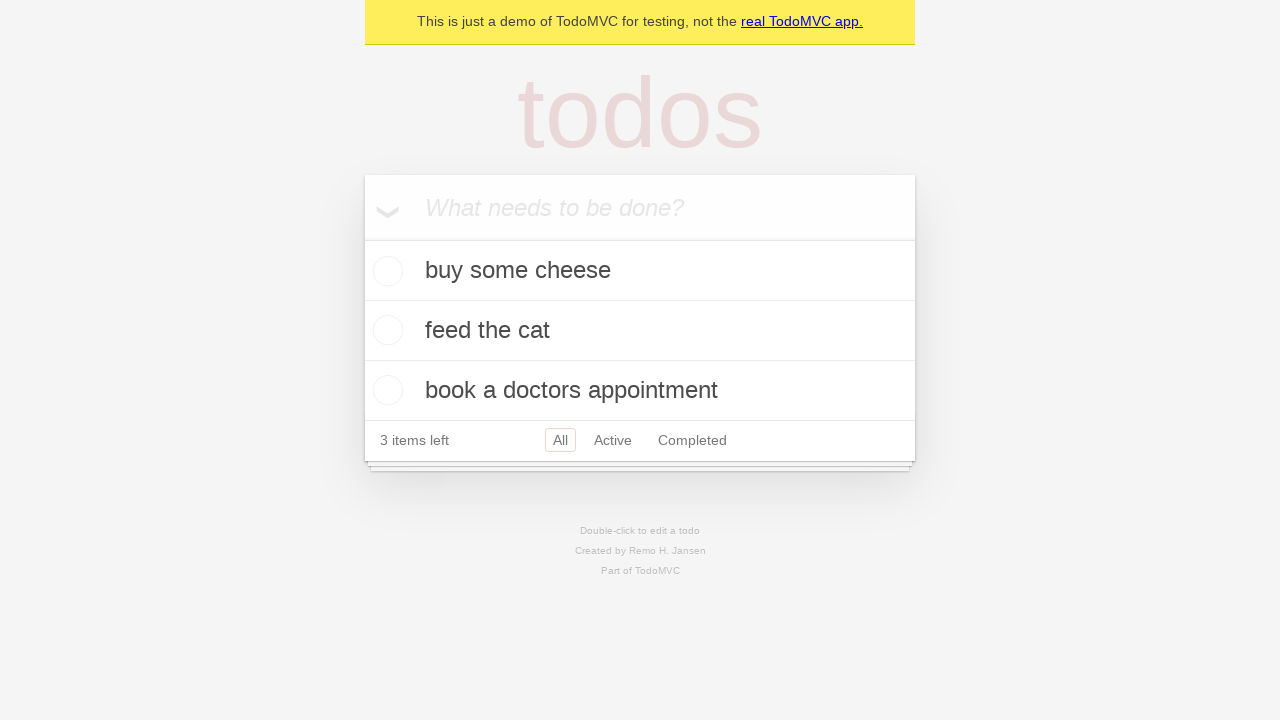

Checked the first todo as completed at (385, 271) on .todo-list li .toggle >> nth=0
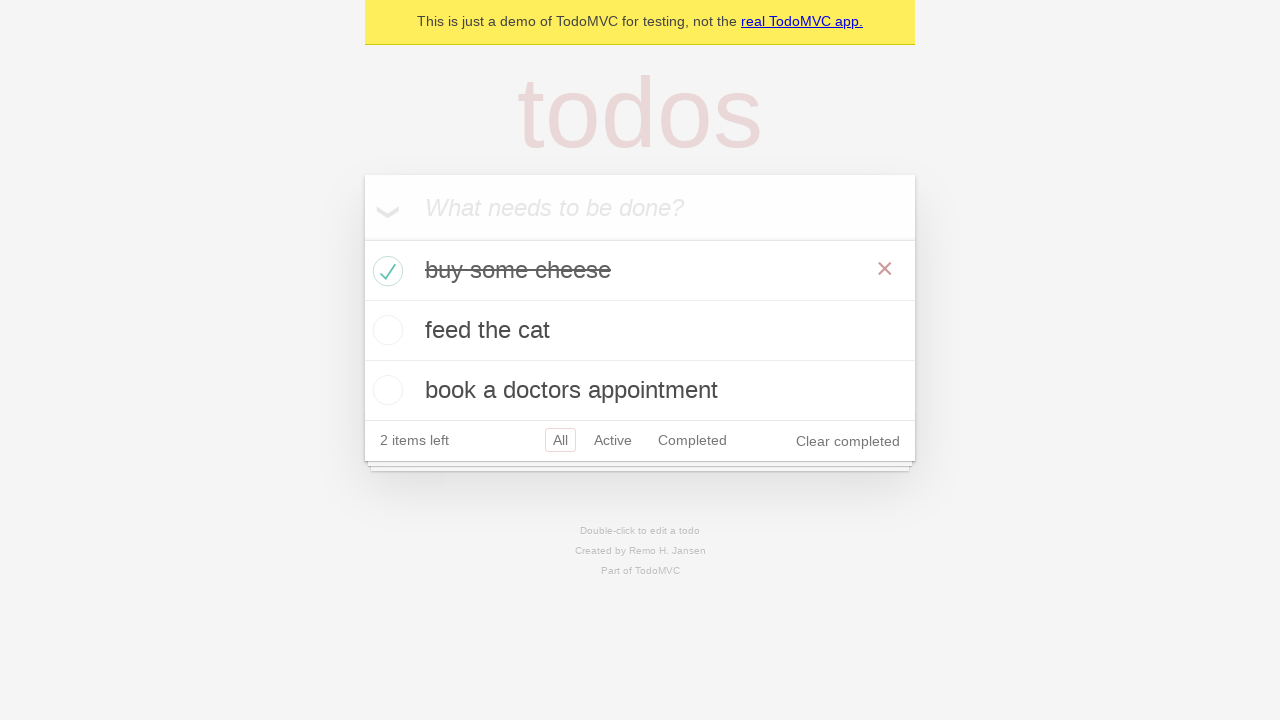

Clear completed button is now visible
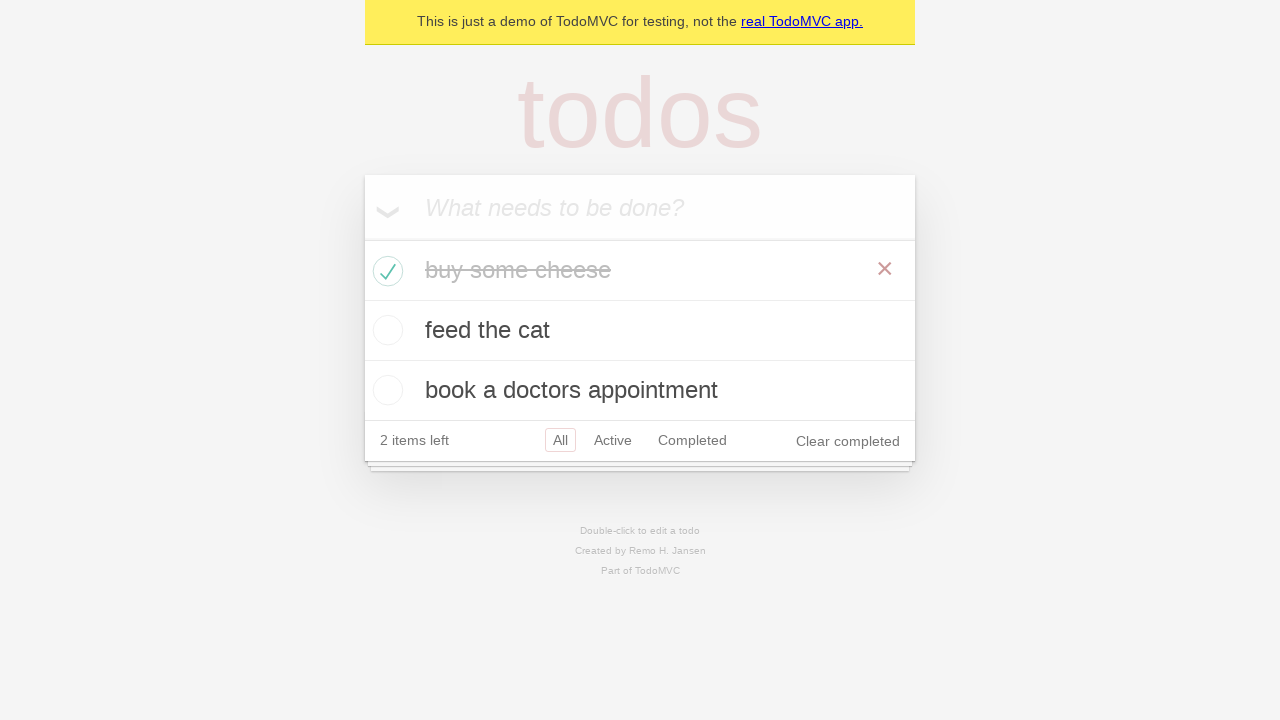

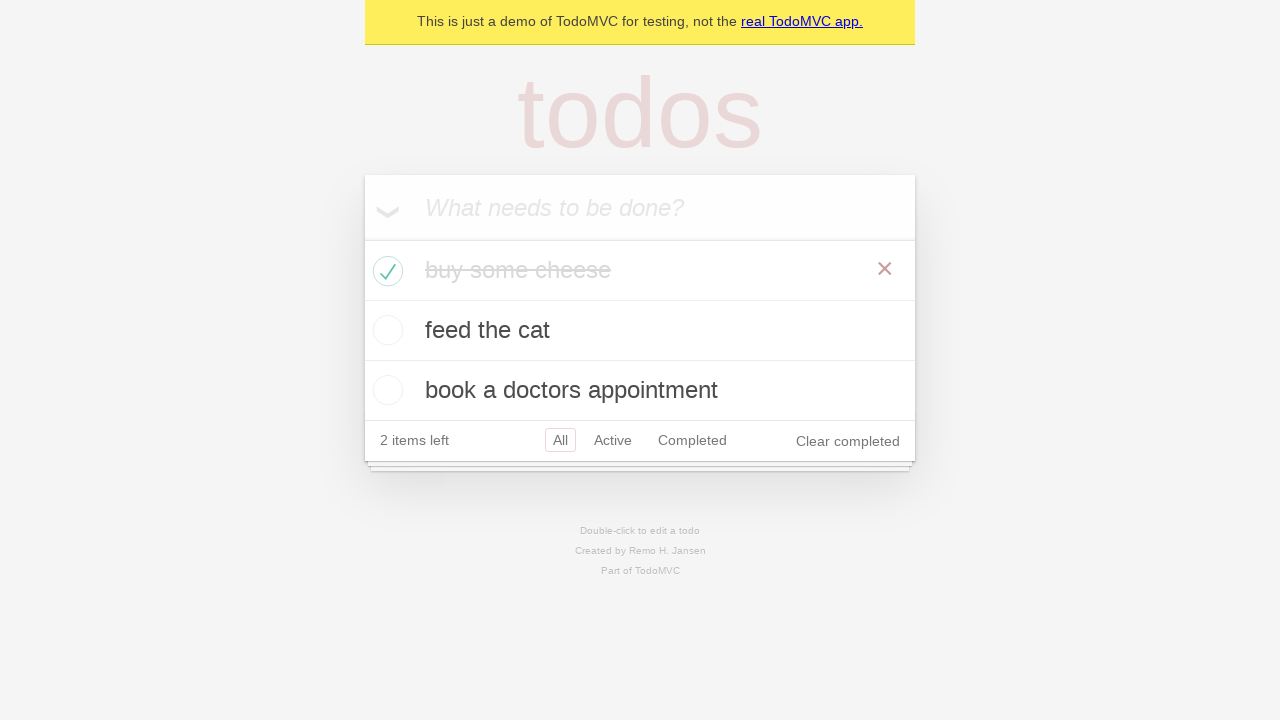